Tests various alert dialog interactions including accepting simple alerts, entering text in prompt alerts, and dismissing confirmation alerts

Starting URL: https://www.leafground.com/alert.xhtml

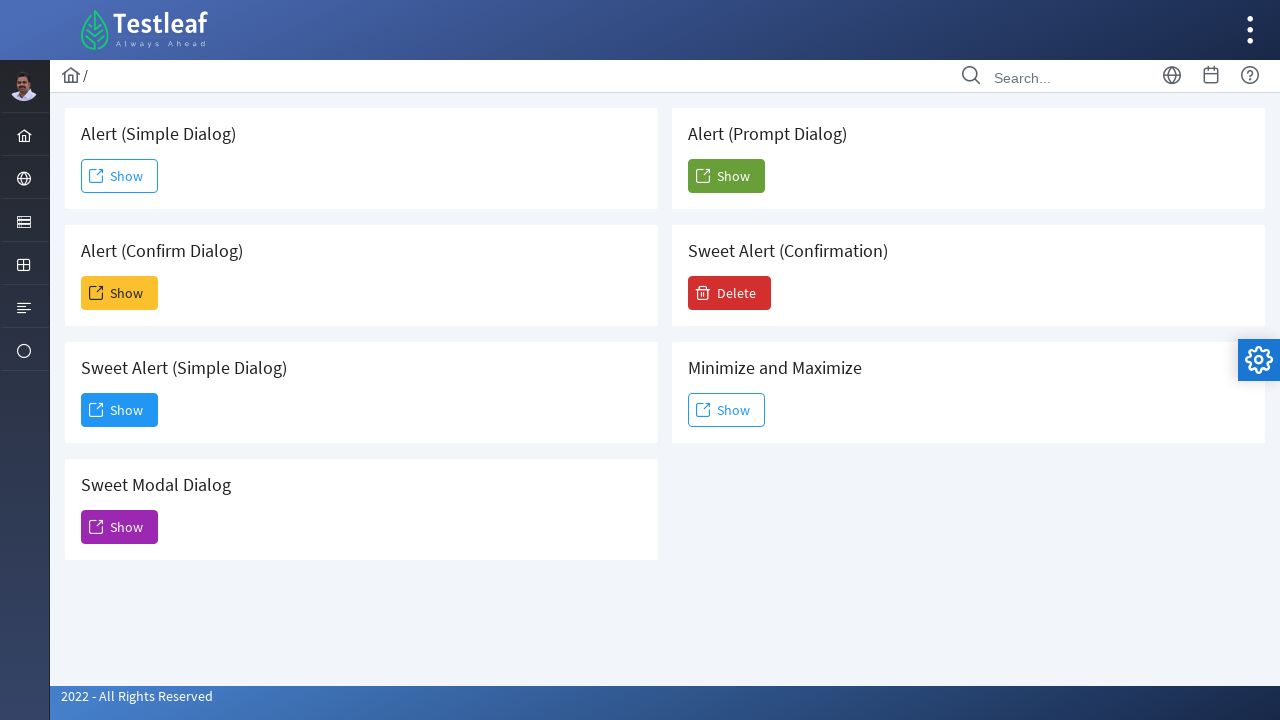

Clicked button to trigger simple alert at (120, 176) on #j_idt88\:j_idt91
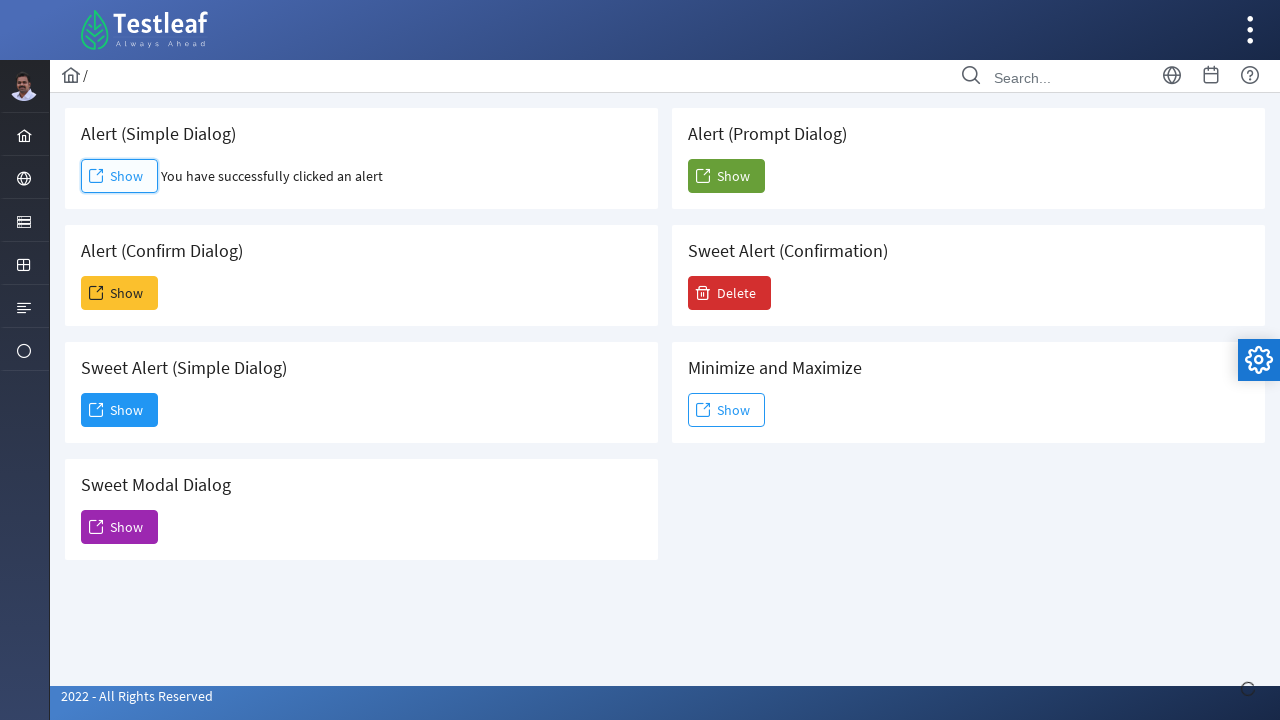

Set up dialog handler to accept simple alert
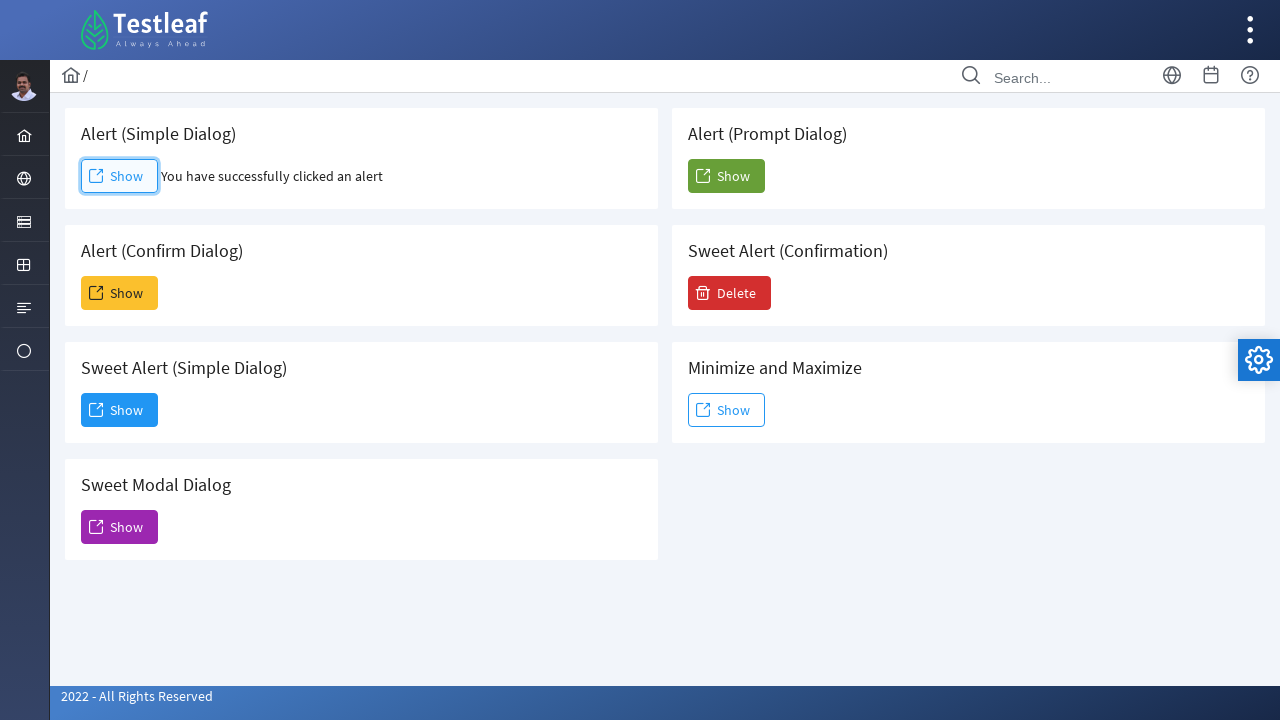

Simple alert result text appeared
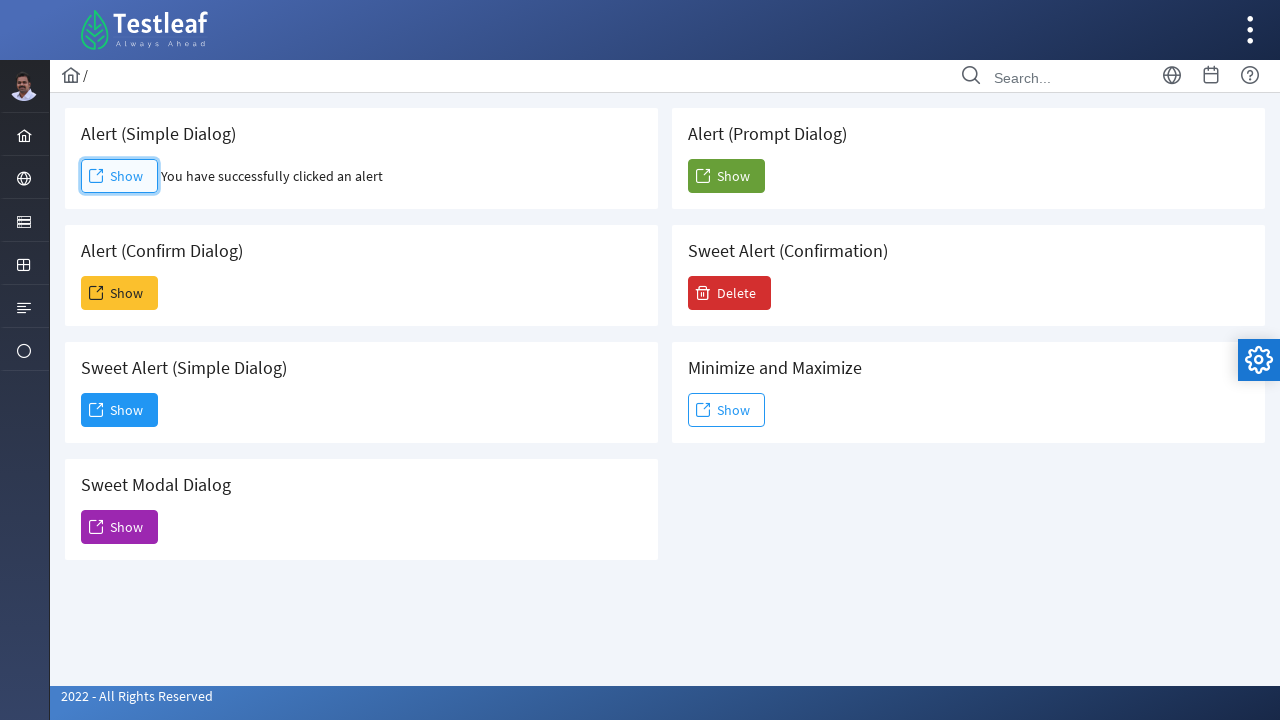

Clicked button to trigger prompt alert at (726, 176) on #j_idt88\:j_idt104
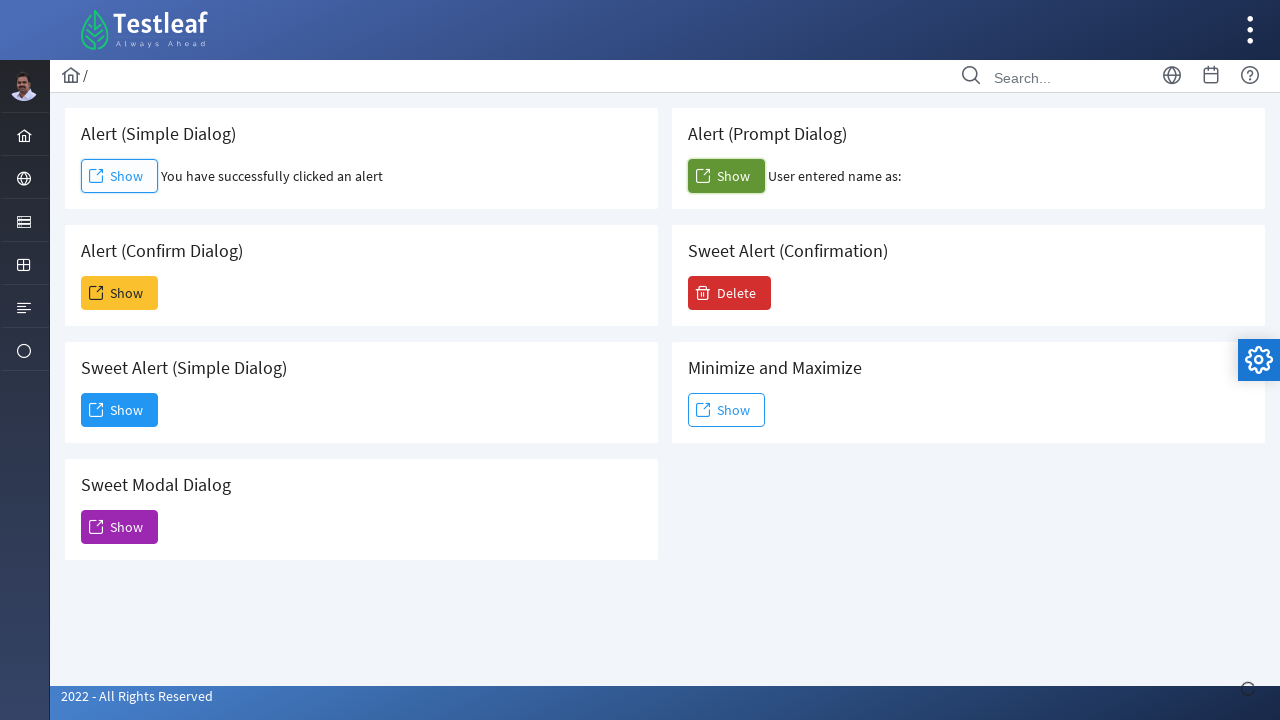

Set up dialog handler to enter 'Srinath' in prompt alert and accept
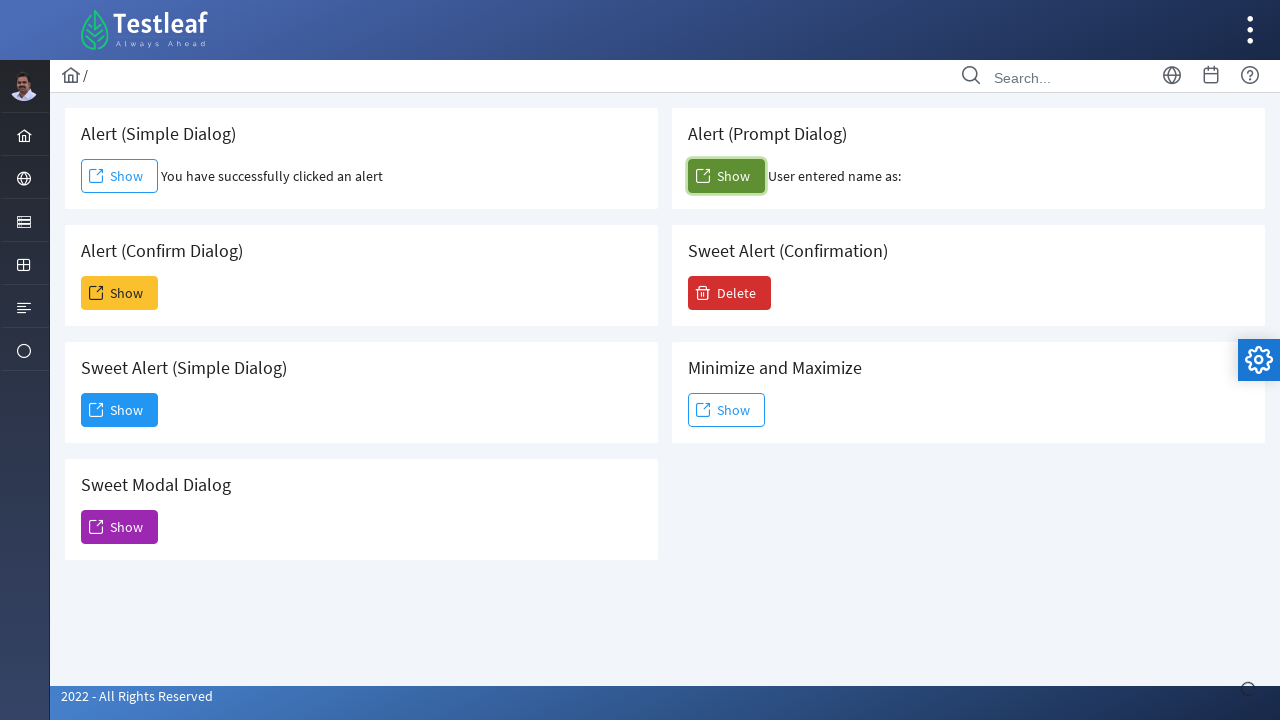

Prompt alert result text appeared after accepting with text
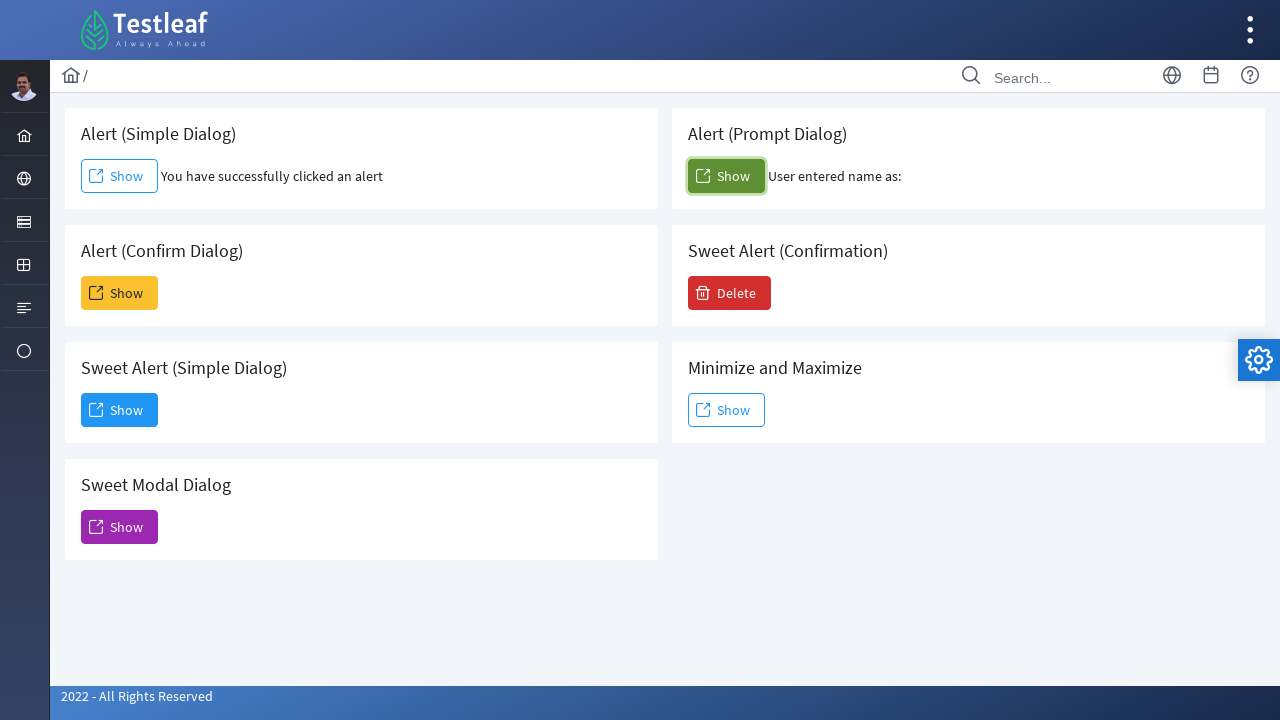

Clicked button again to trigger another prompt alert at (726, 176) on #j_idt88\:j_idt104
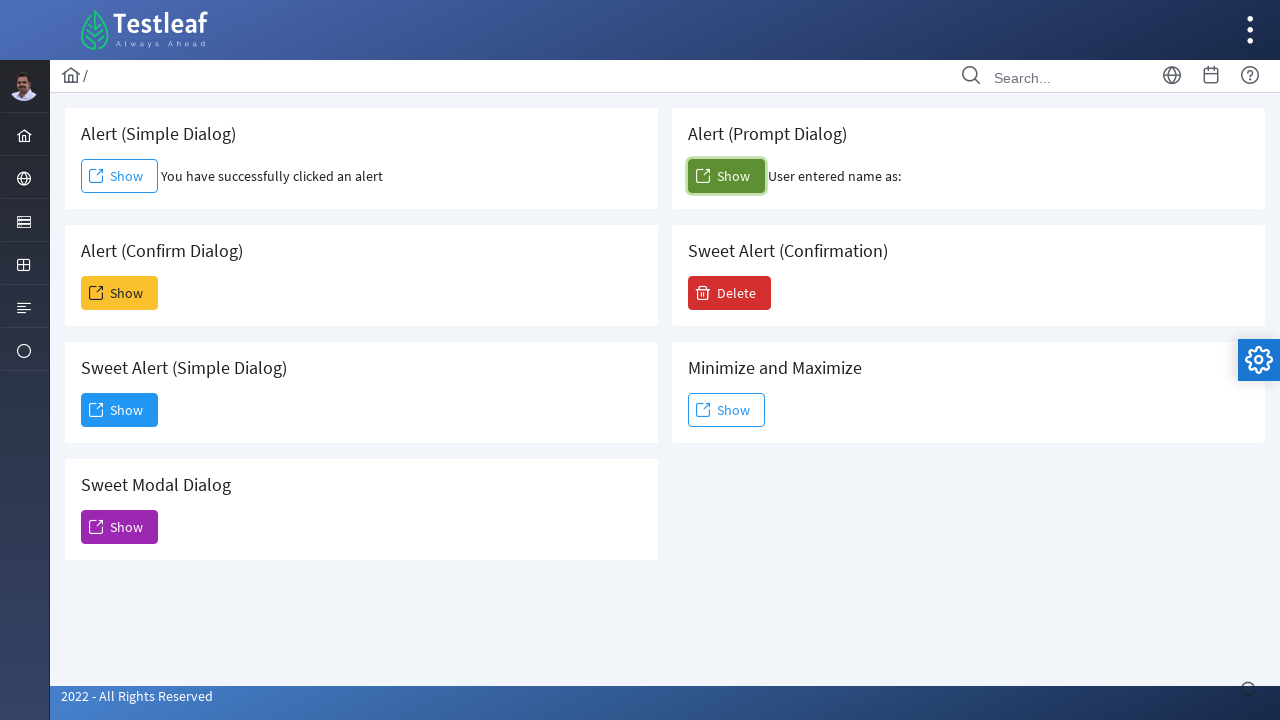

Set up dialog handler to dismiss prompt alert
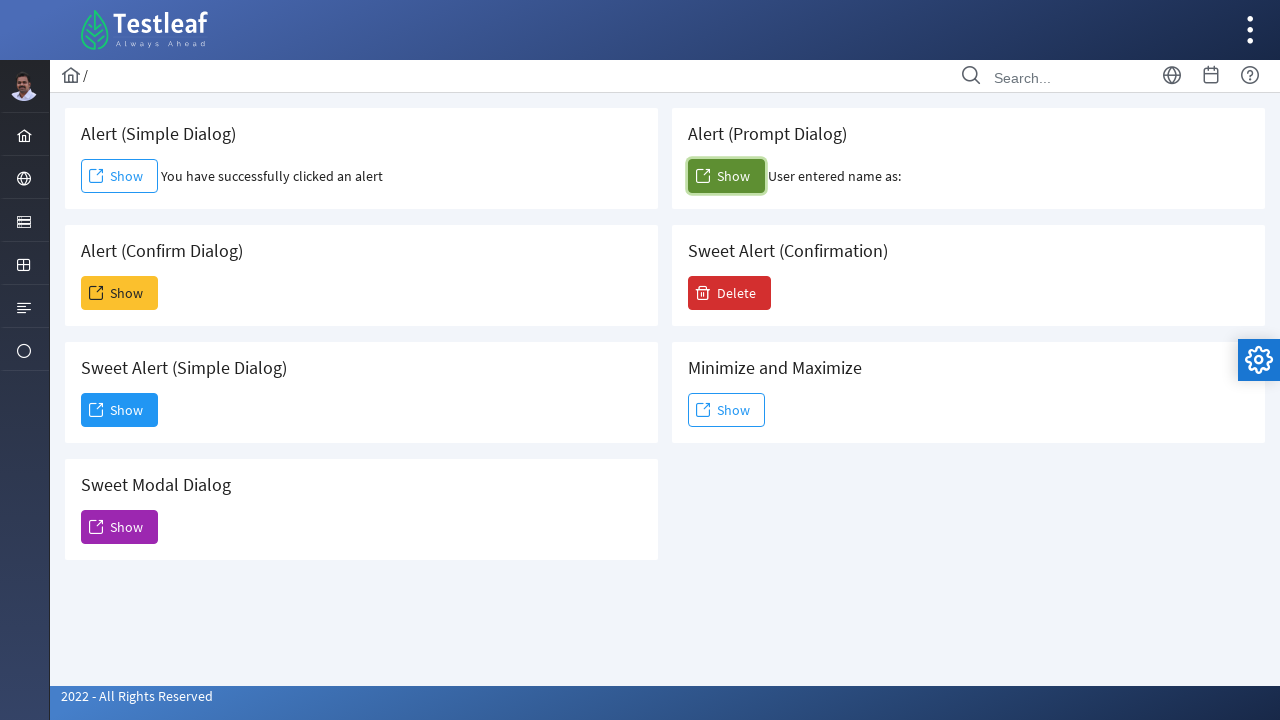

Final confirmation result text appeared after dismissing alert
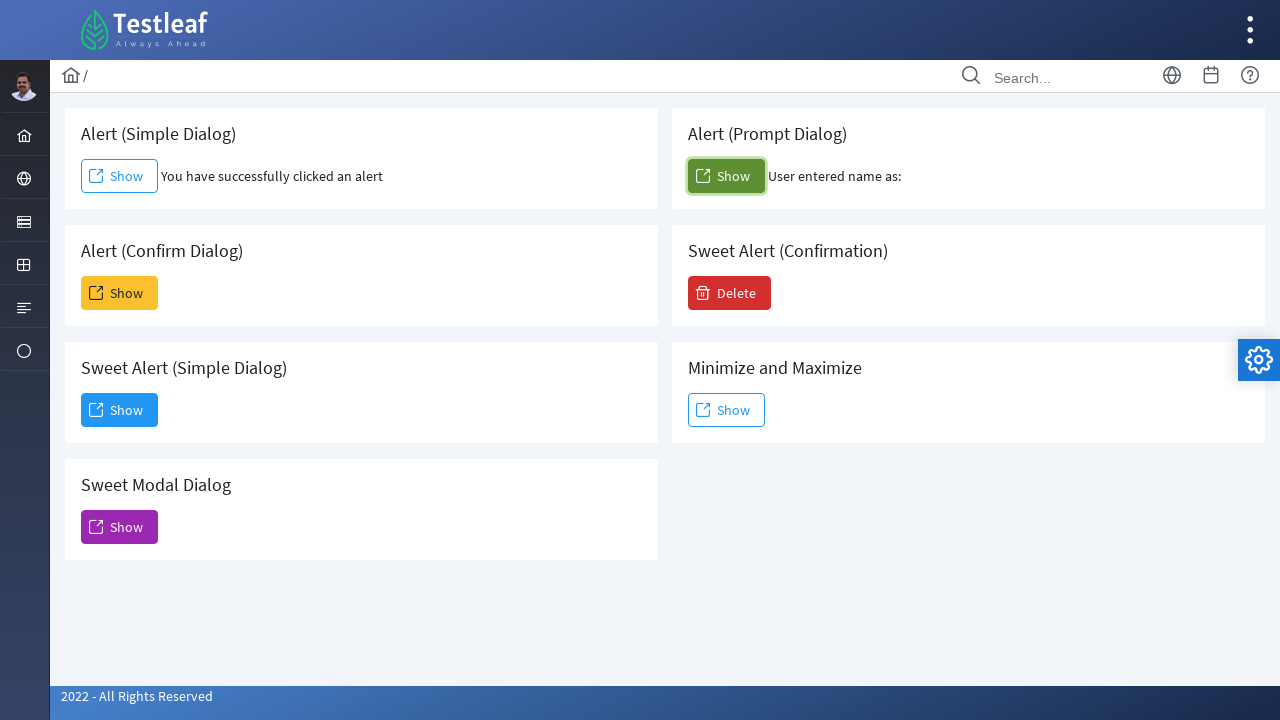

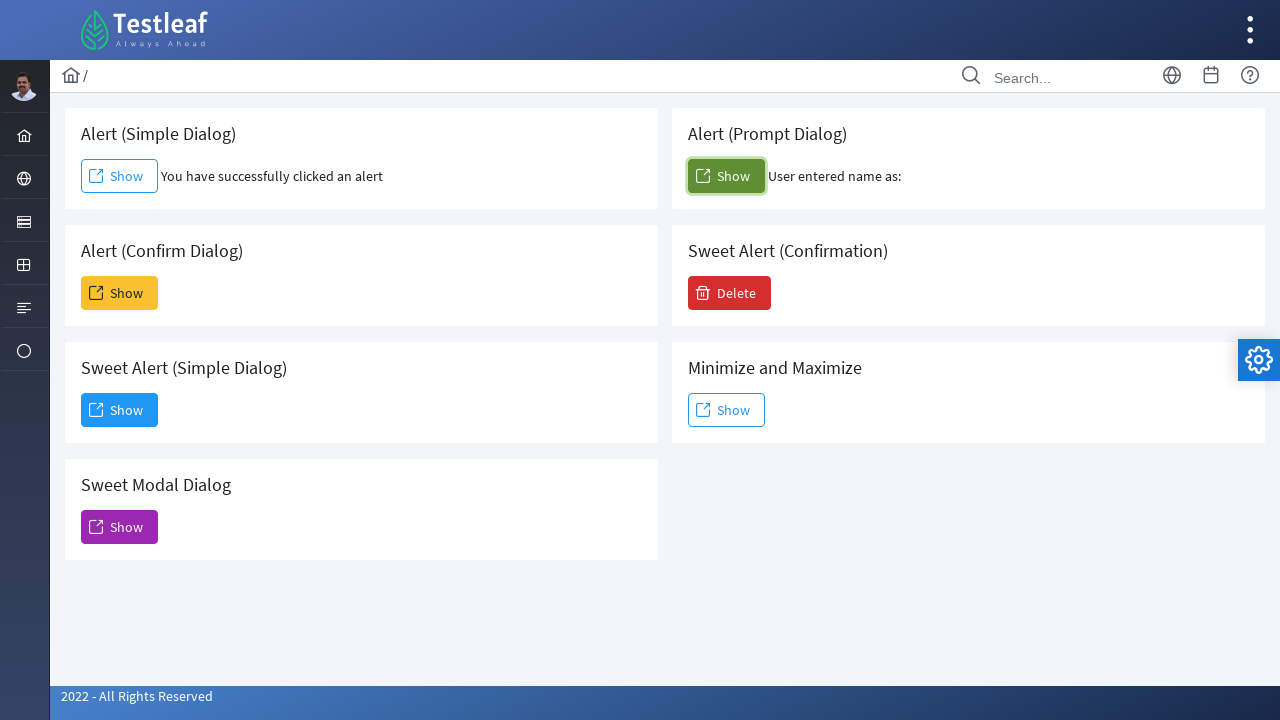